Tests checkbox functionality on mortgage calculator page by verifying checkbox state and clicking it

Starting URL: https://www.calculator.net/mortgage-calculator.html

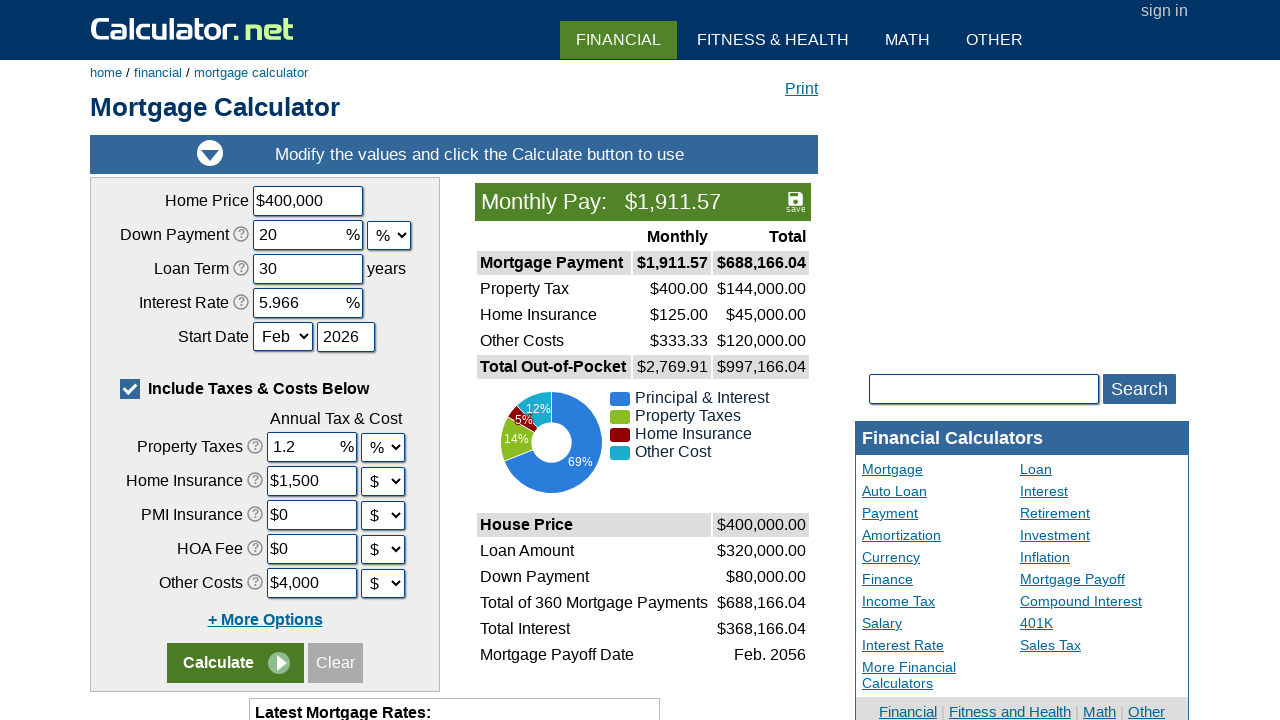

Located checkbox element using XPath
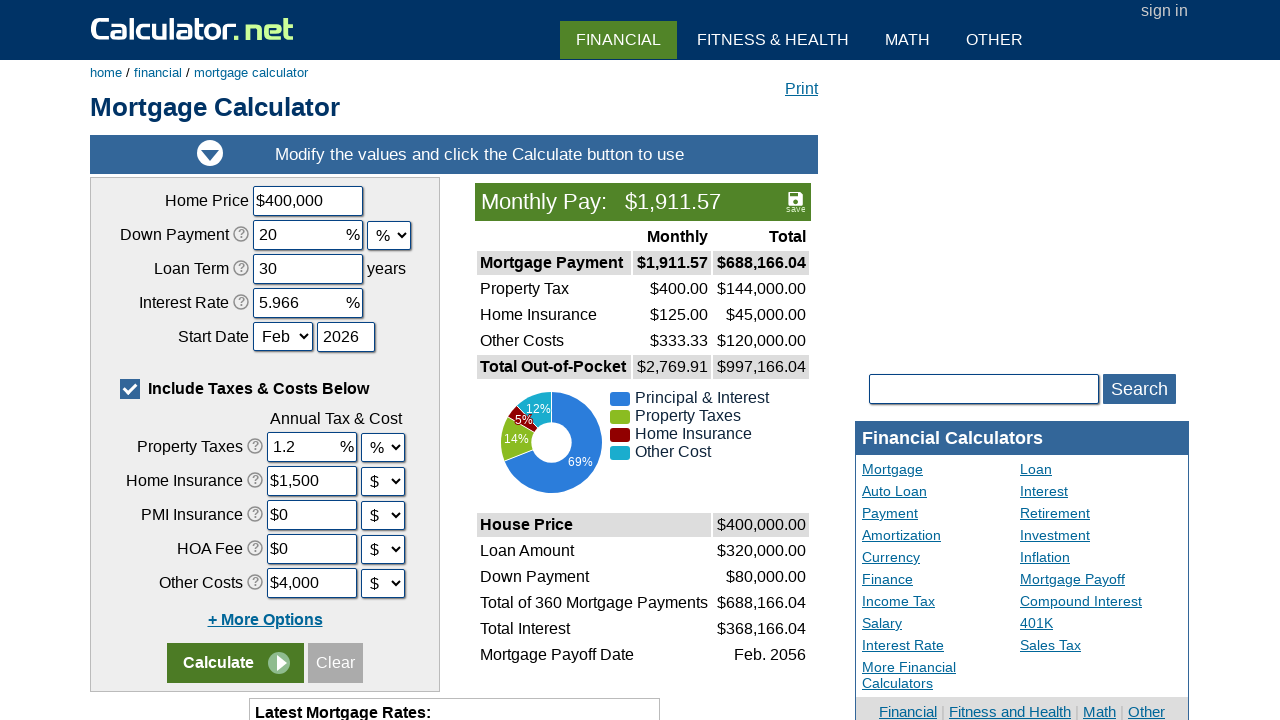

Verified checkbox is visible
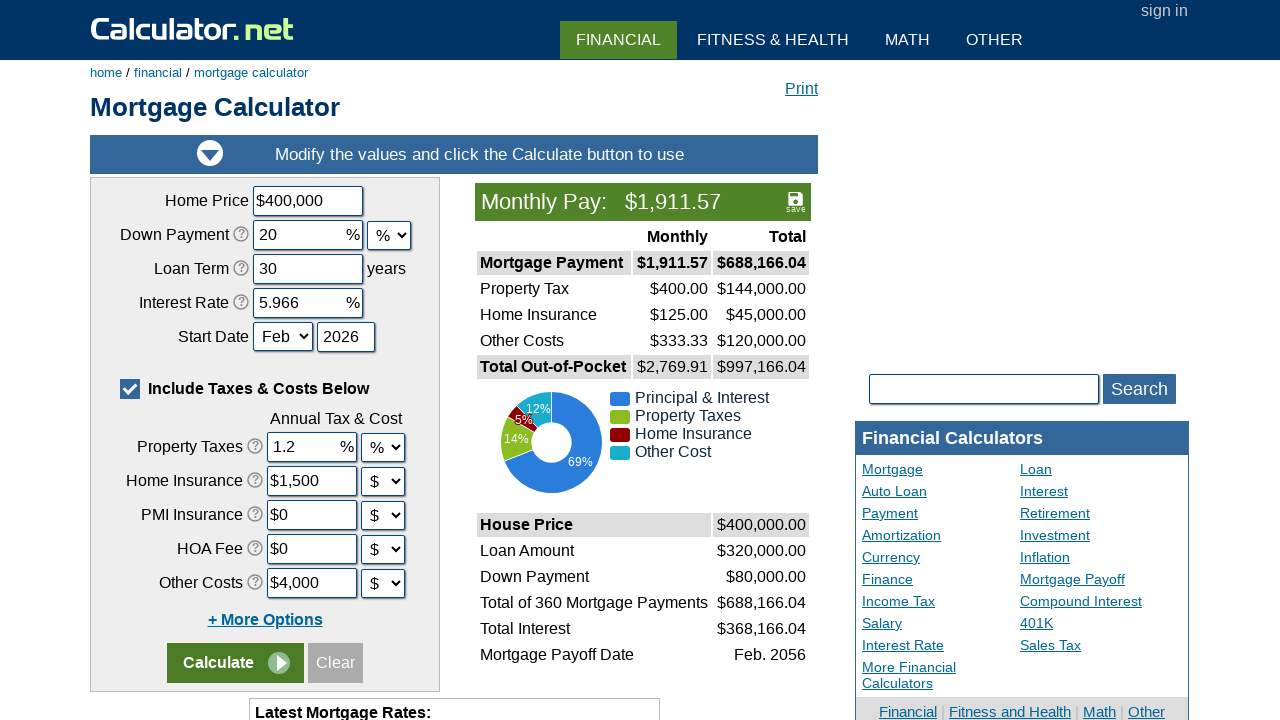

Verified checkbox is enabled
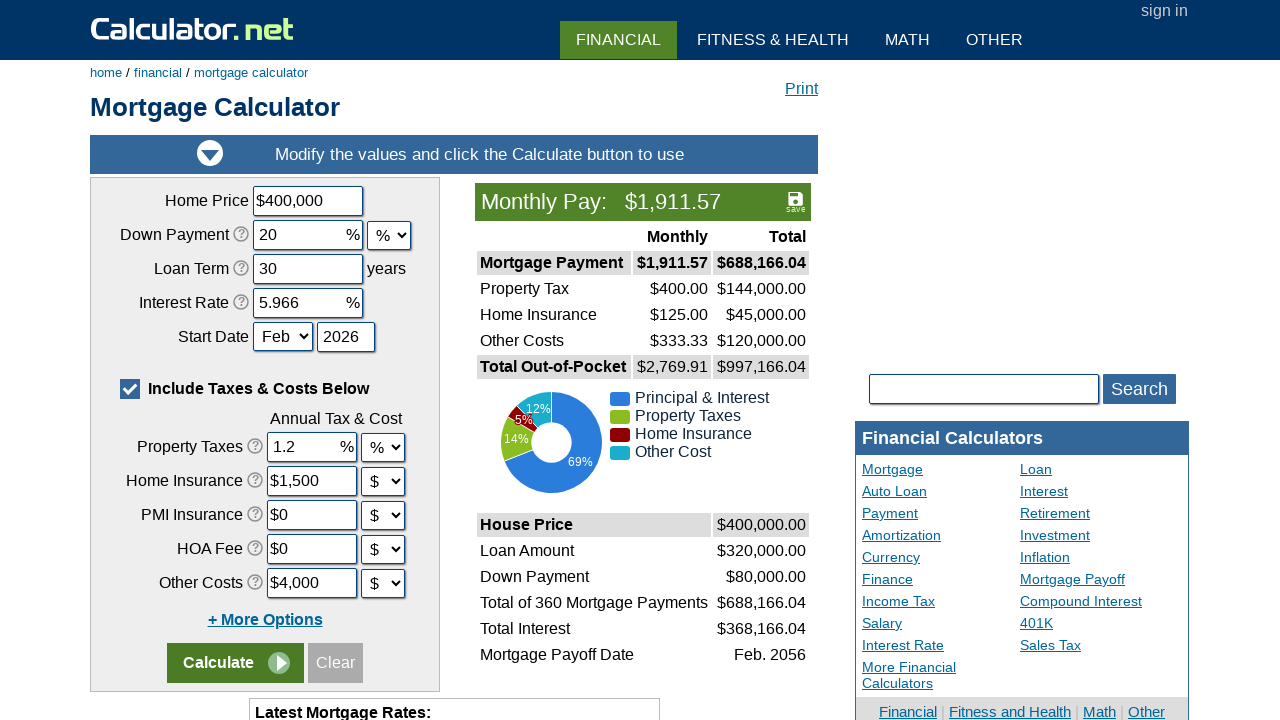

Clicked checkbox to toggle its state at (130, 389) on xpath=//*[@id="content"]/div[4]/div/form/table/tbody/tr[6]/td/label/span
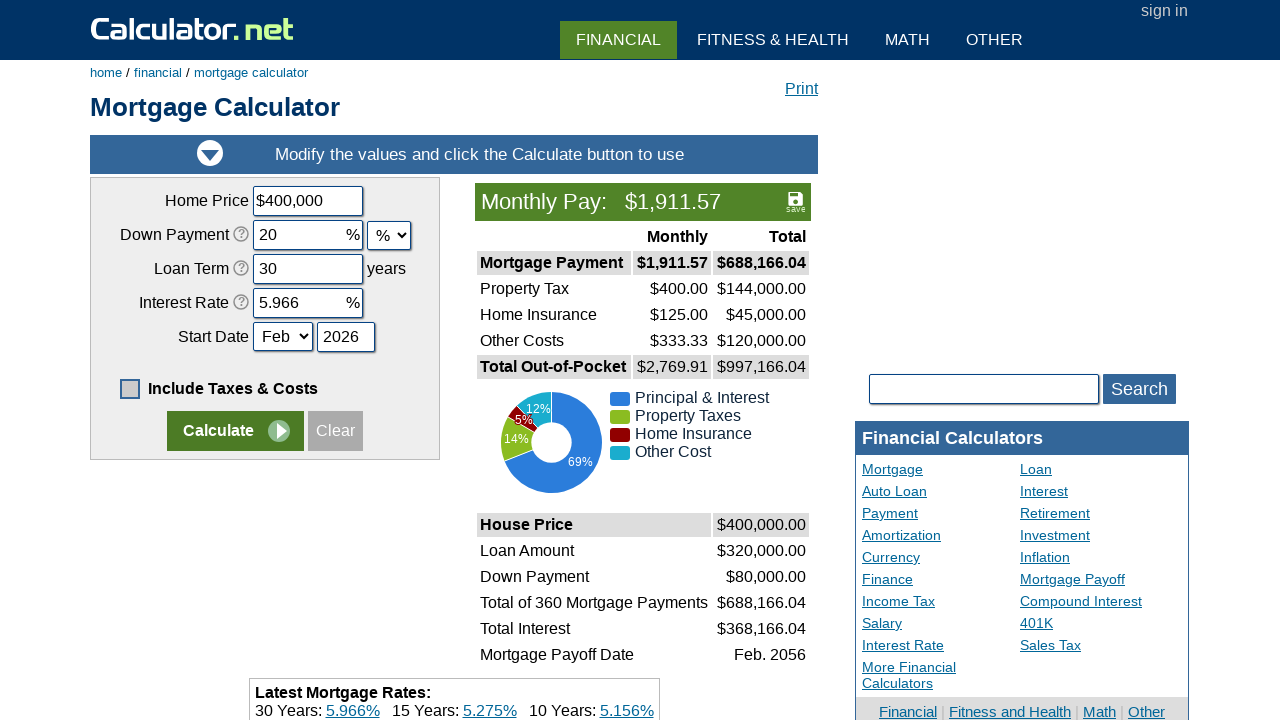

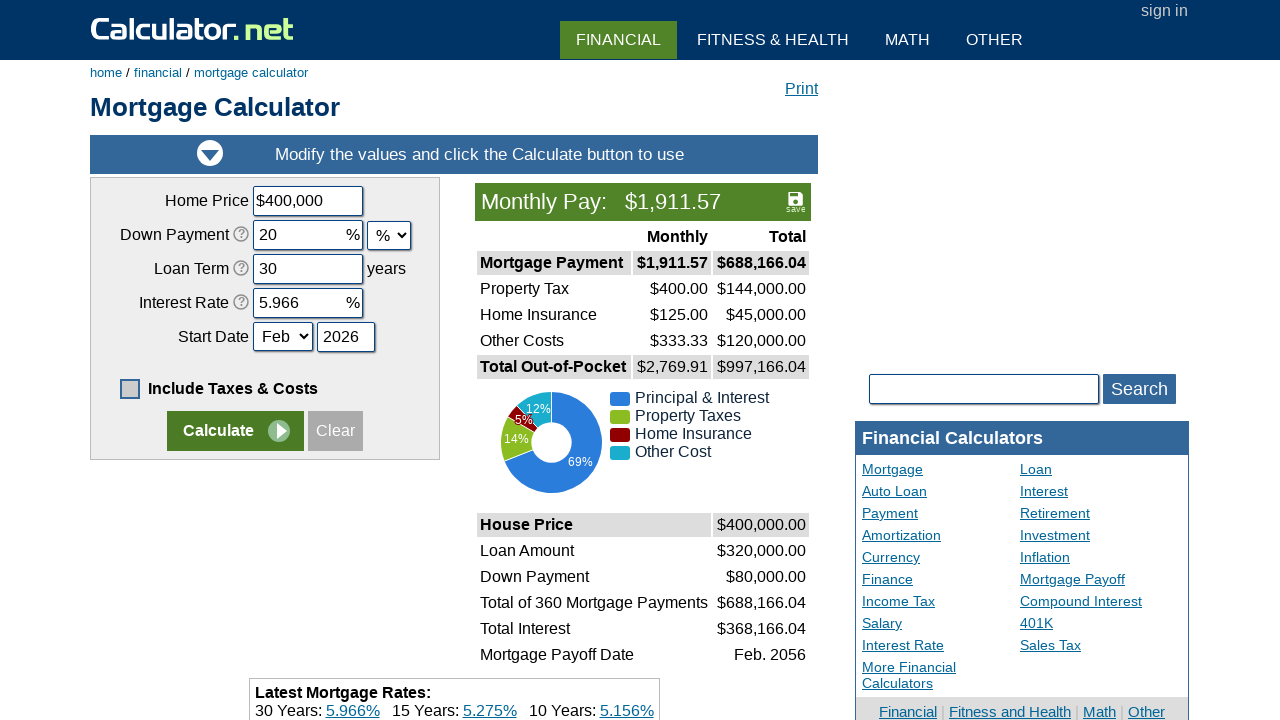